Solves a math problem on a form by reading a value, calculating the answer, filling the form fields including checkbox and radio button, then submitting

Starting URL: http://suninjuly.github.io/math.html

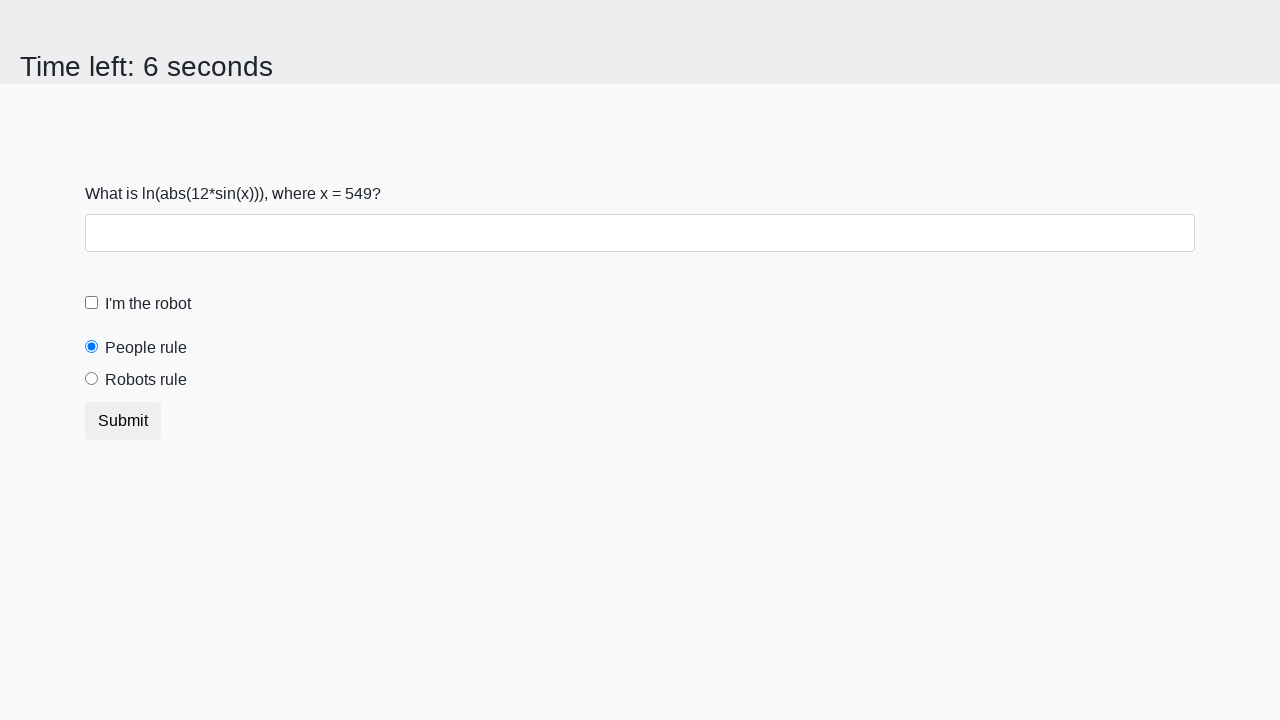

Located the input value element
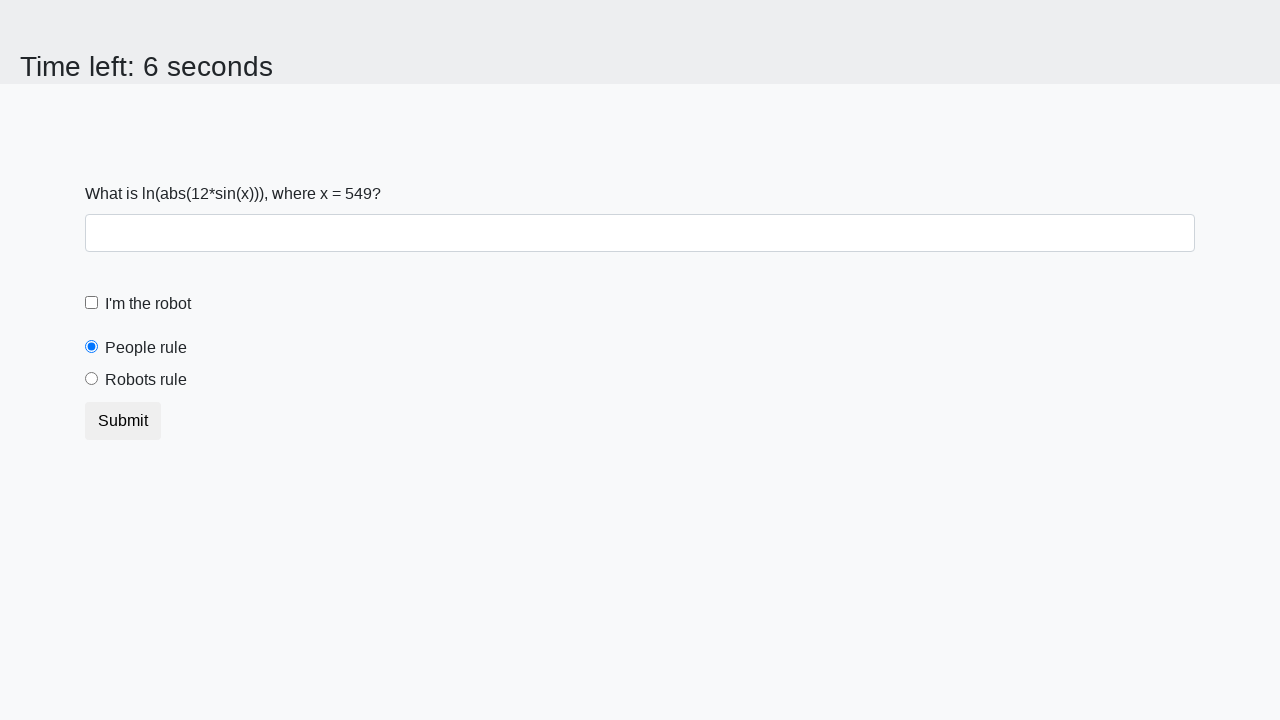

Read input value: 549
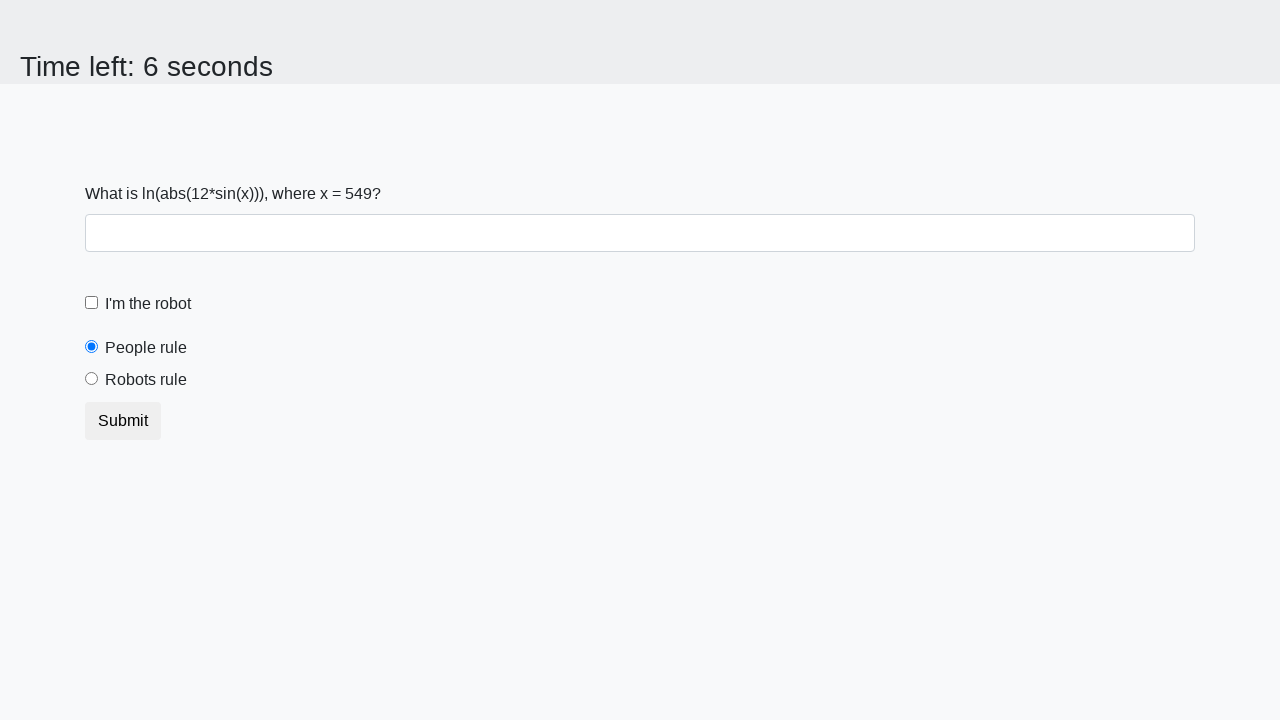

Calculated answer using math formula: 2.131604400944188
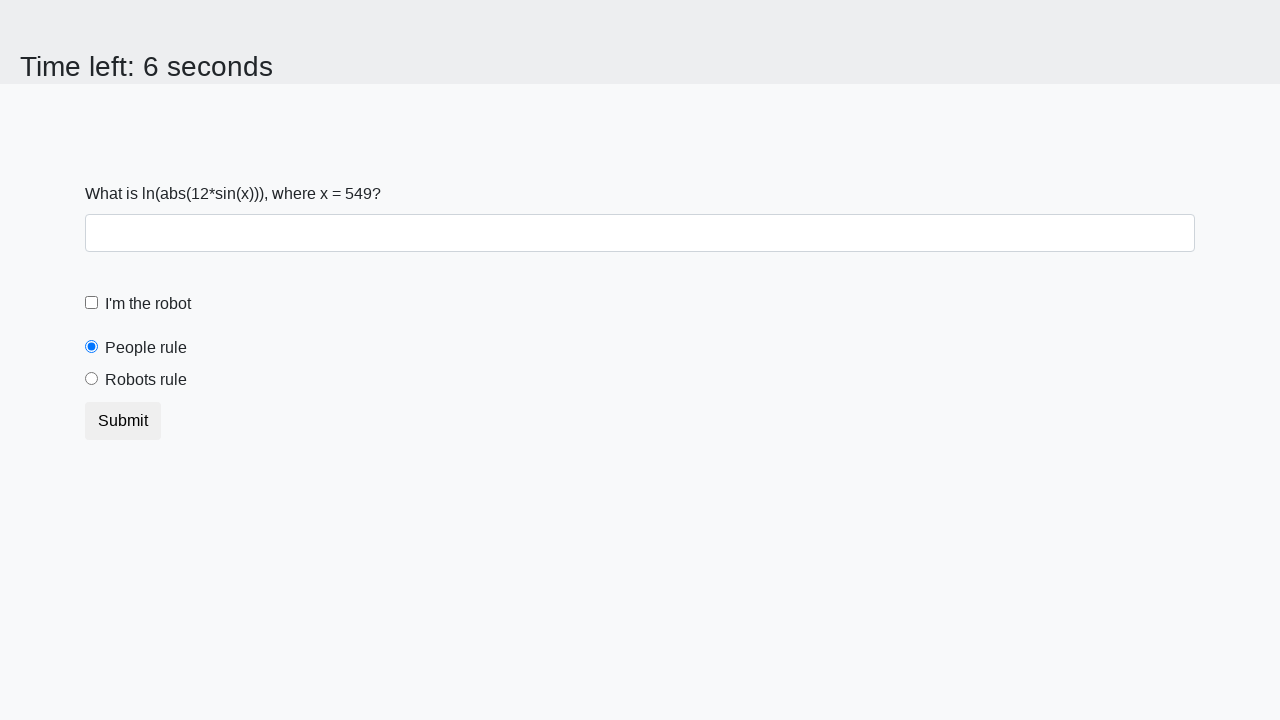

Filled answer field with calculated value on #answer
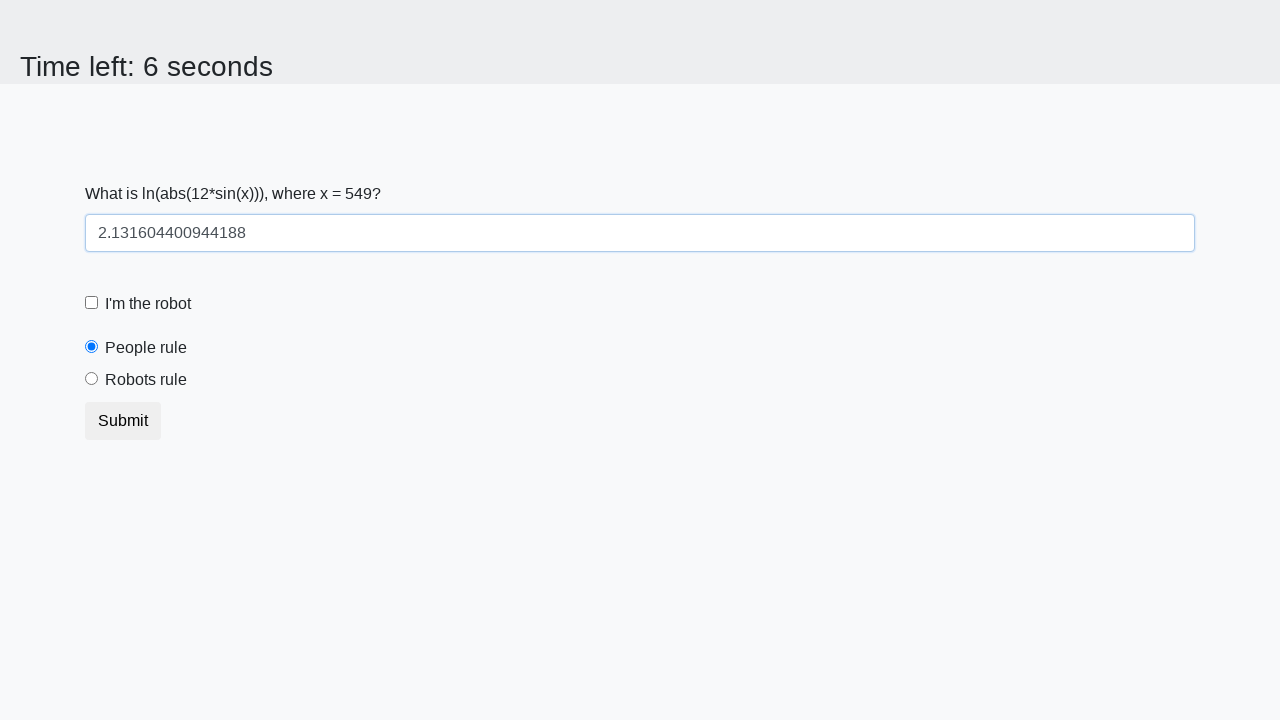

Checked the checkbox at (92, 303) on [type='checkbox']
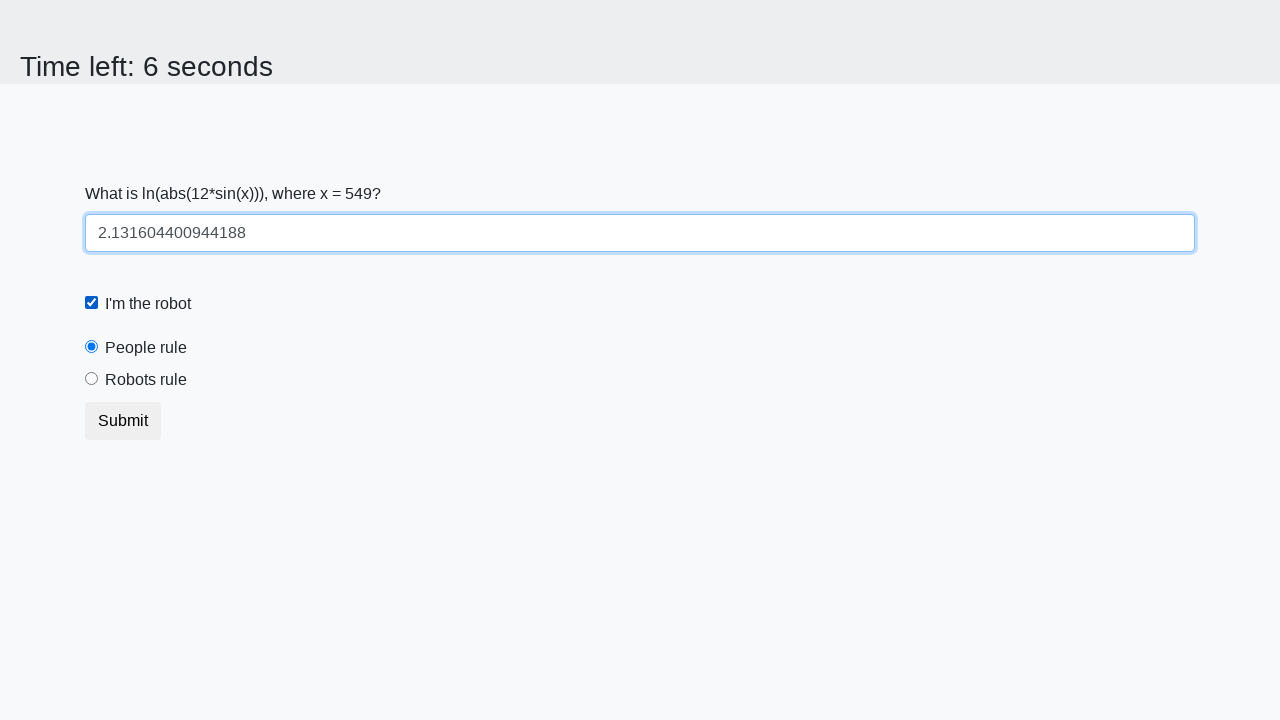

Selected the 'robots' radio button at (92, 379) on [value='robots']
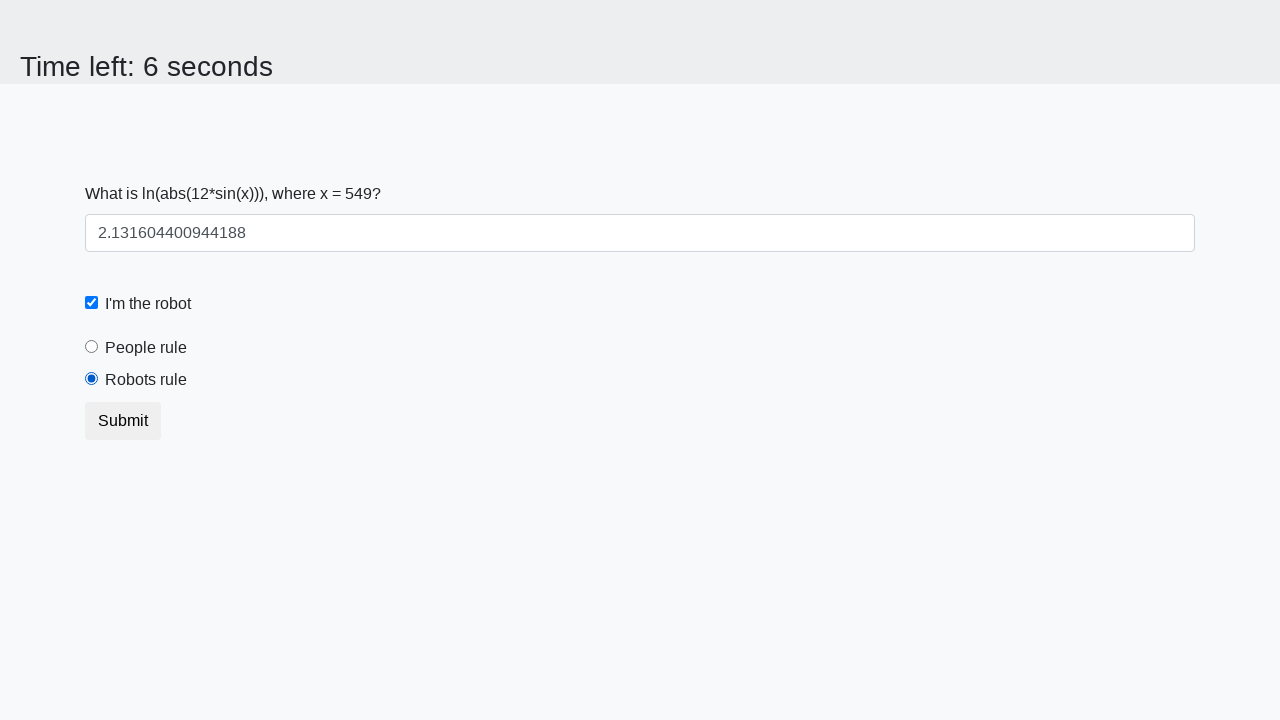

Clicked submit button at (123, 421) on button.btn
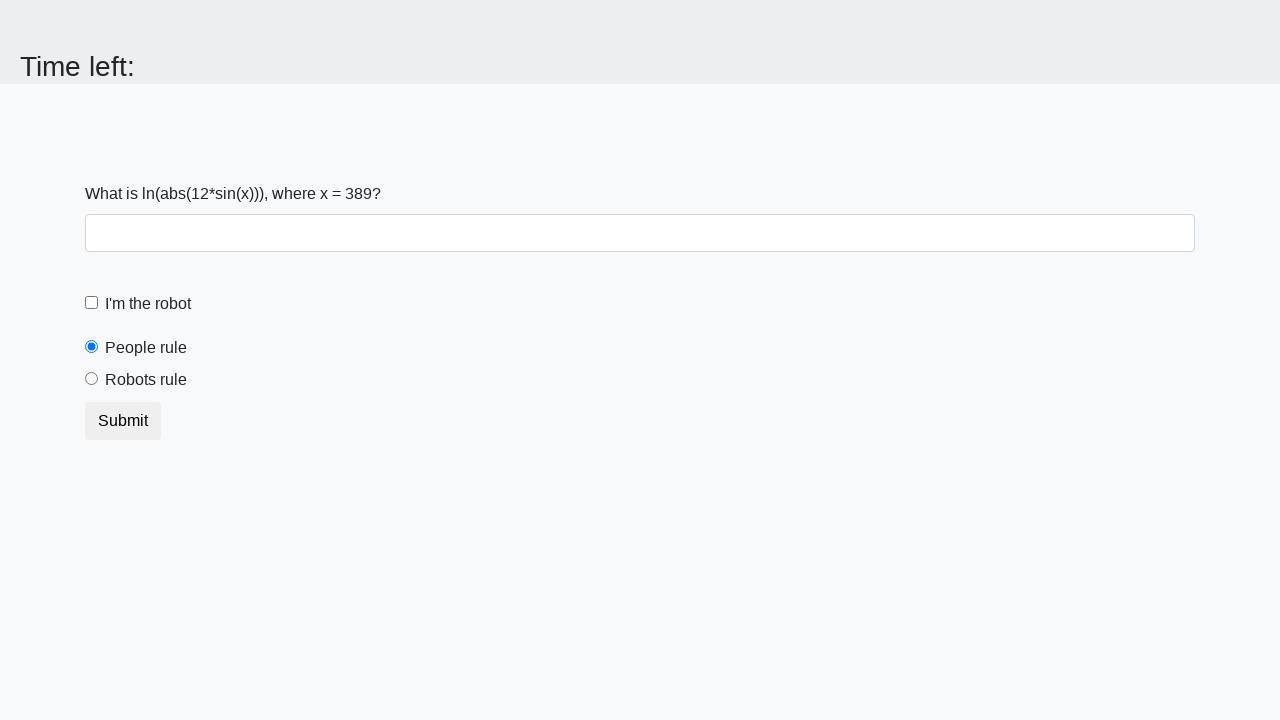

Waited 2 seconds to see results
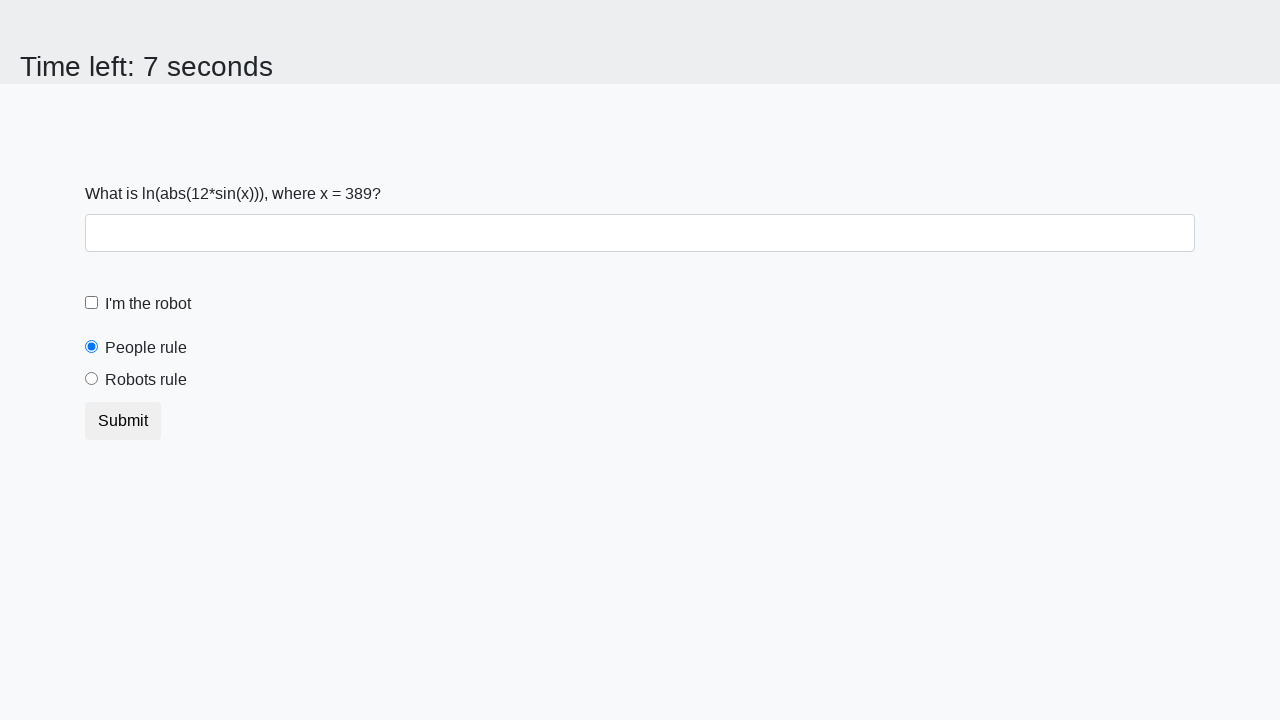

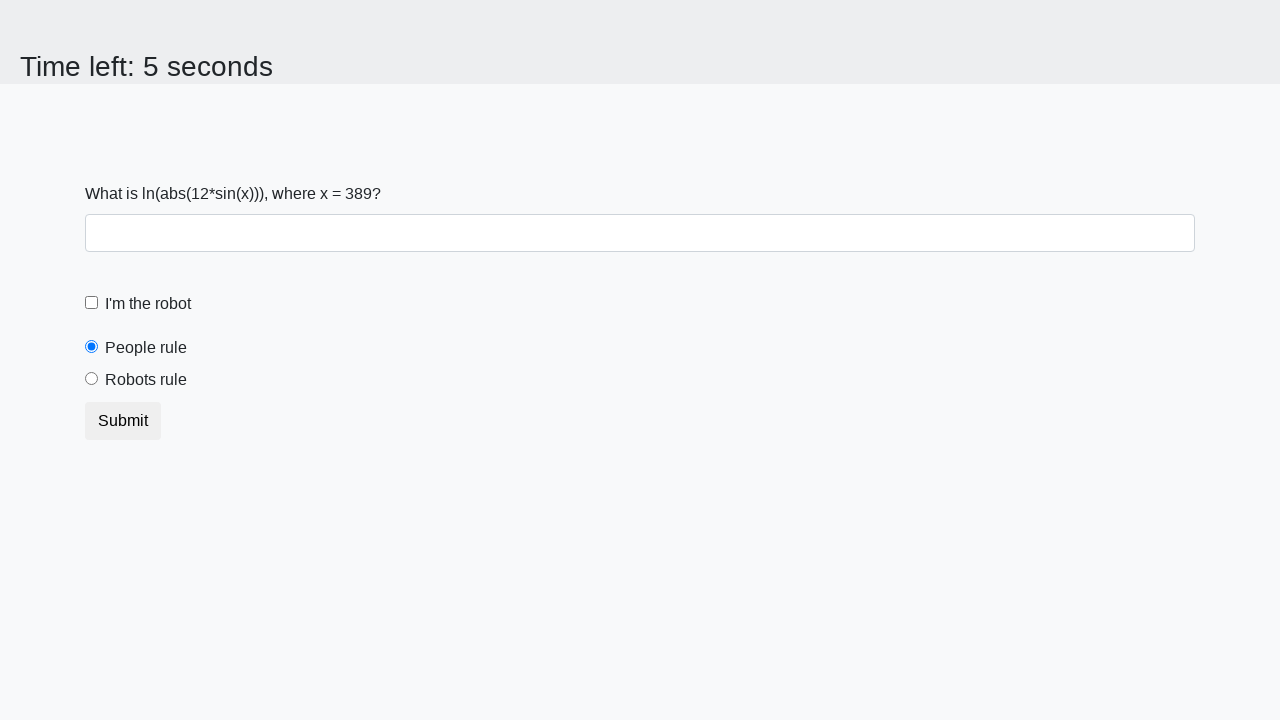